Tests that a todo item is removed when edited to an empty string

Starting URL: https://demo.playwright.dev/todomvc

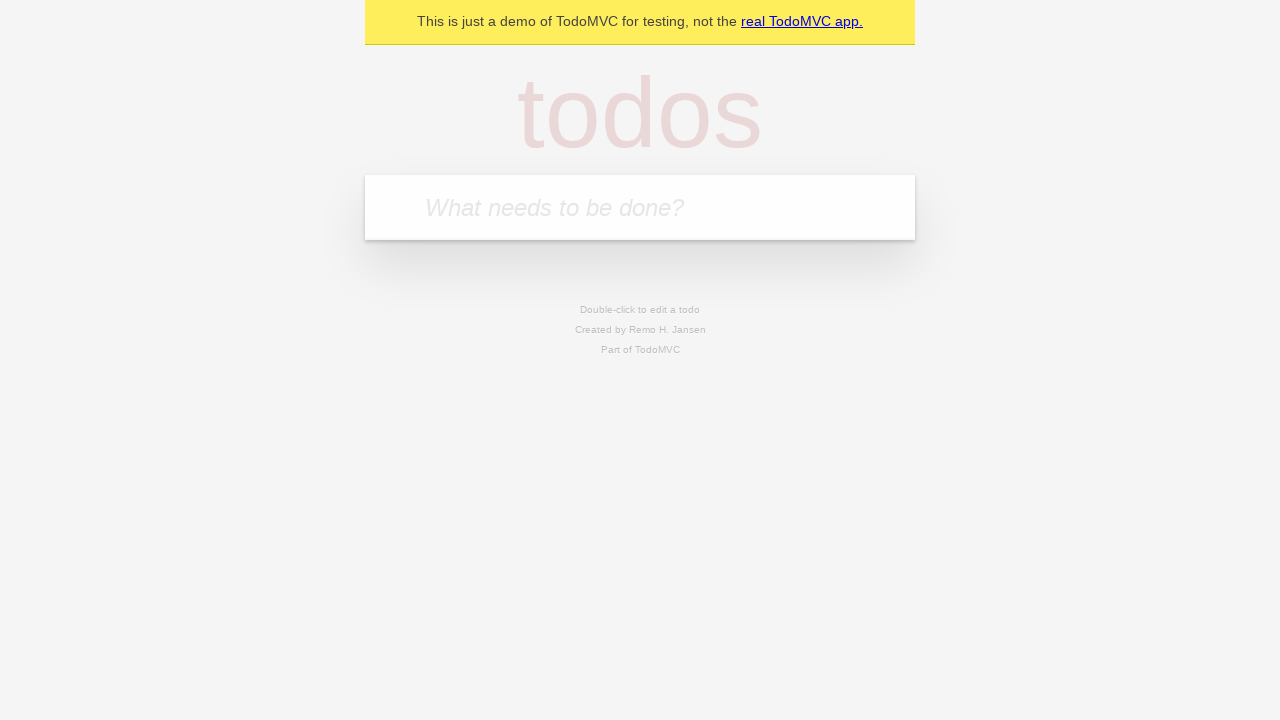

Filled input field with first todo item 'buy some cheese' on internal:attr=[placeholder="What needs to be done?"i]
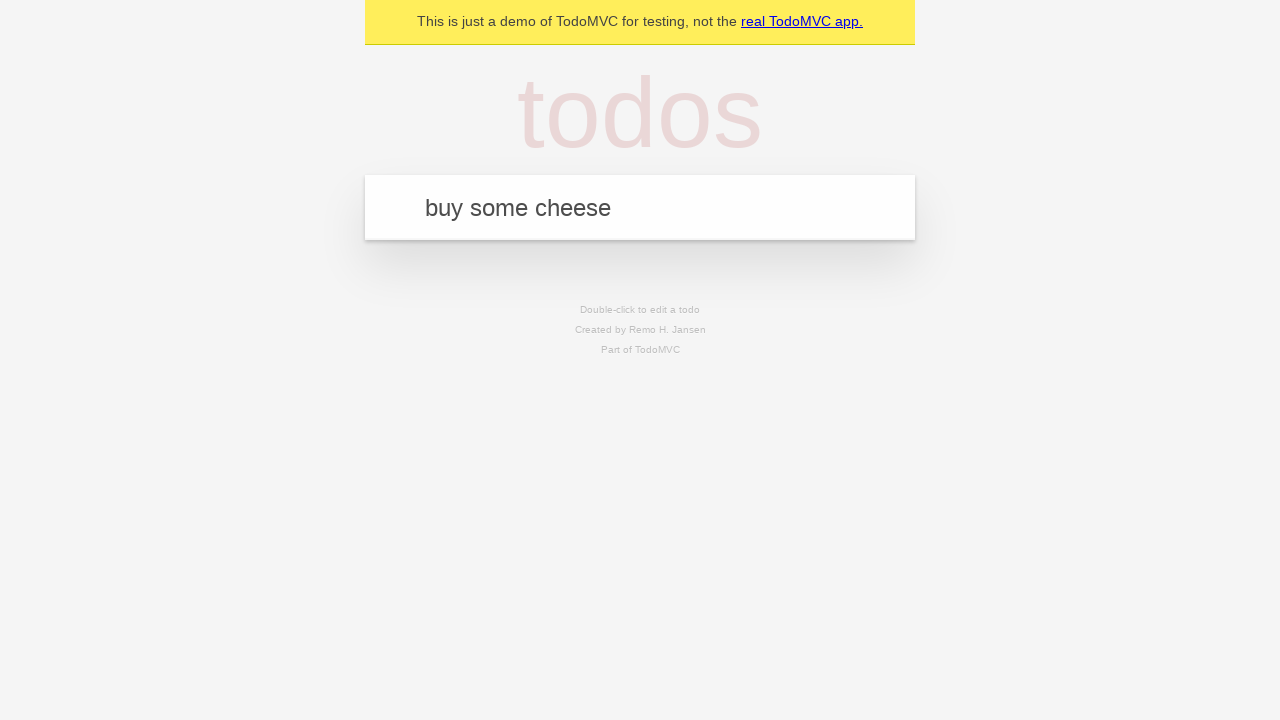

Pressed Enter to add first todo item on internal:attr=[placeholder="What needs to be done?"i]
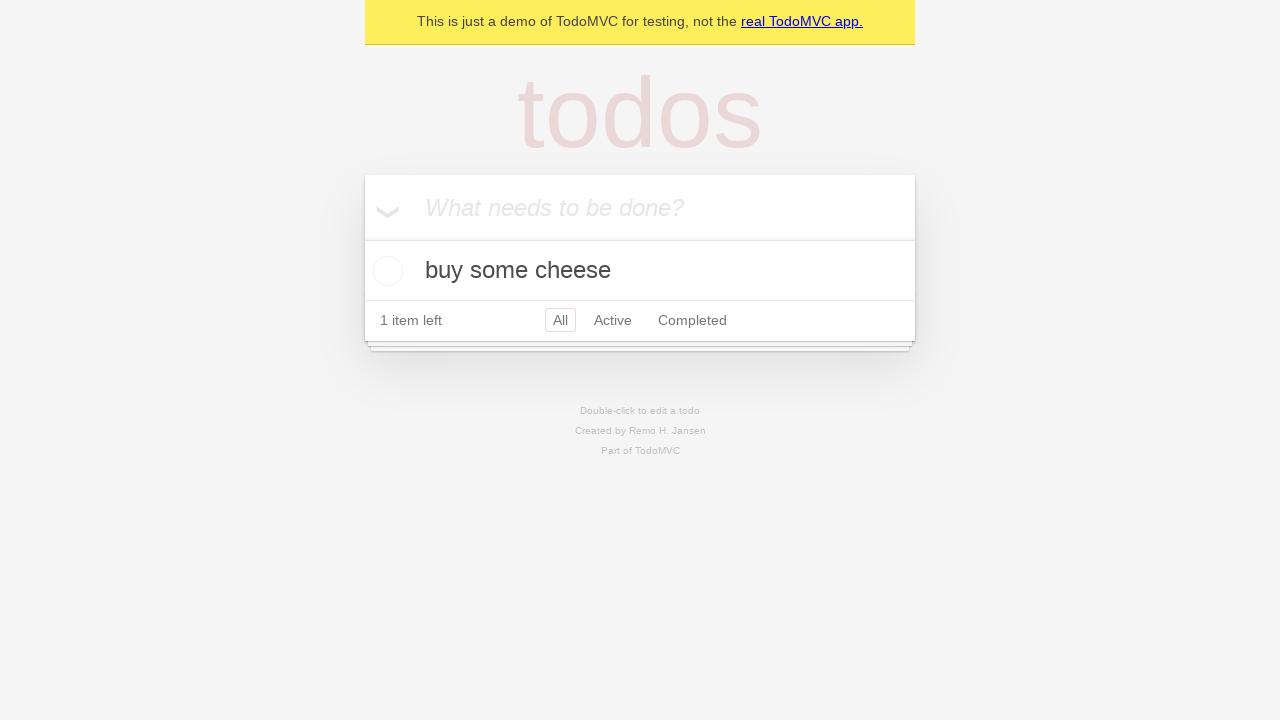

Filled input field with second todo item 'feed the cat' on internal:attr=[placeholder="What needs to be done?"i]
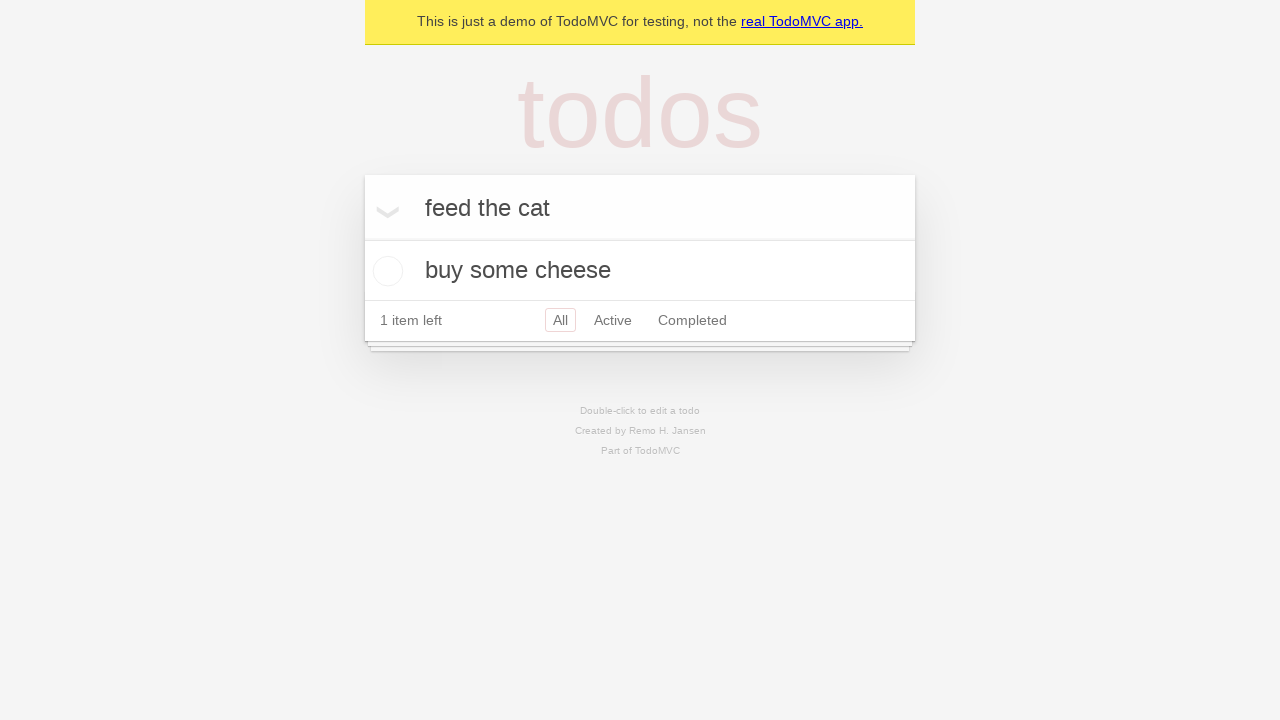

Pressed Enter to add second todo item on internal:attr=[placeholder="What needs to be done?"i]
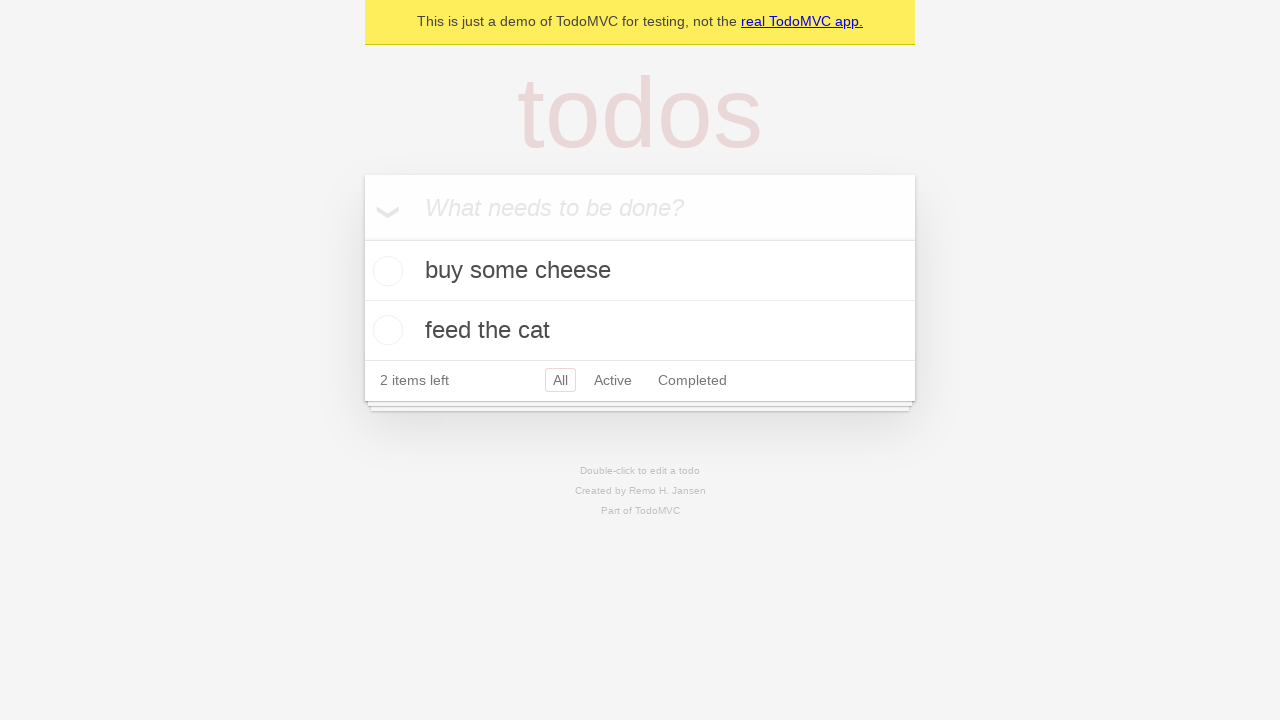

Filled input field with third todo item 'book a doctors appointment' on internal:attr=[placeholder="What needs to be done?"i]
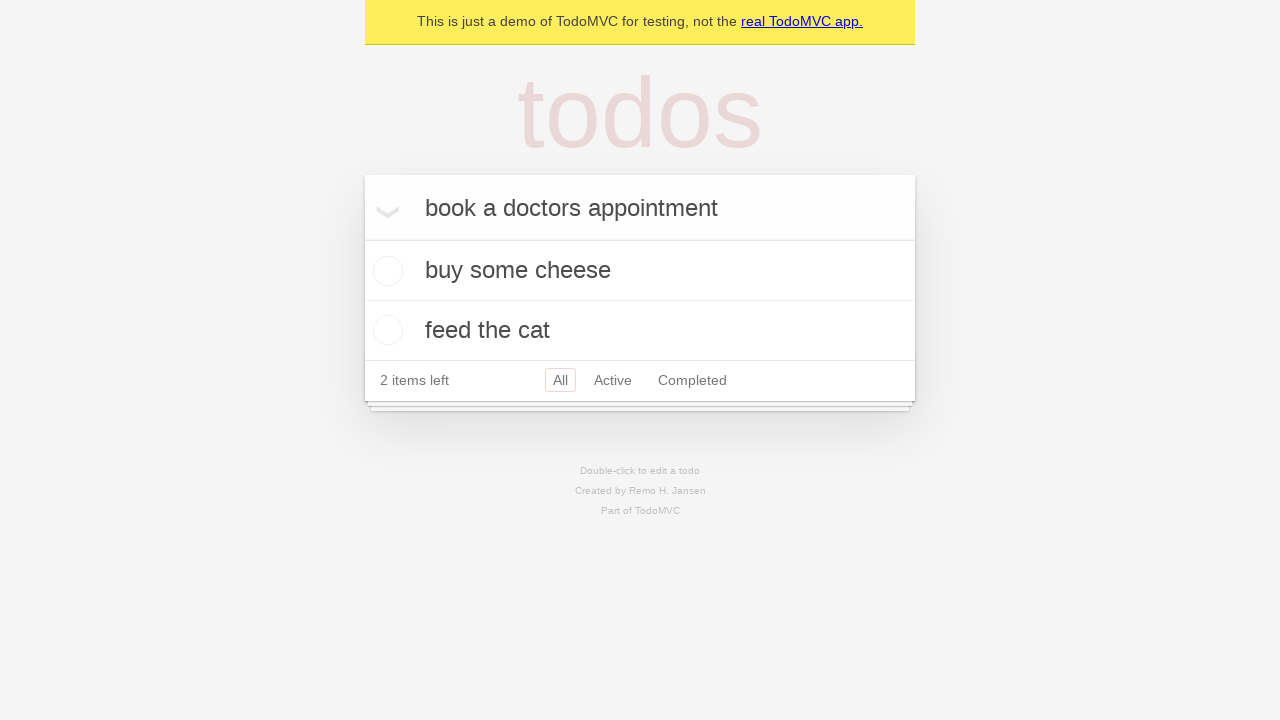

Pressed Enter to add third todo item on internal:attr=[placeholder="What needs to be done?"i]
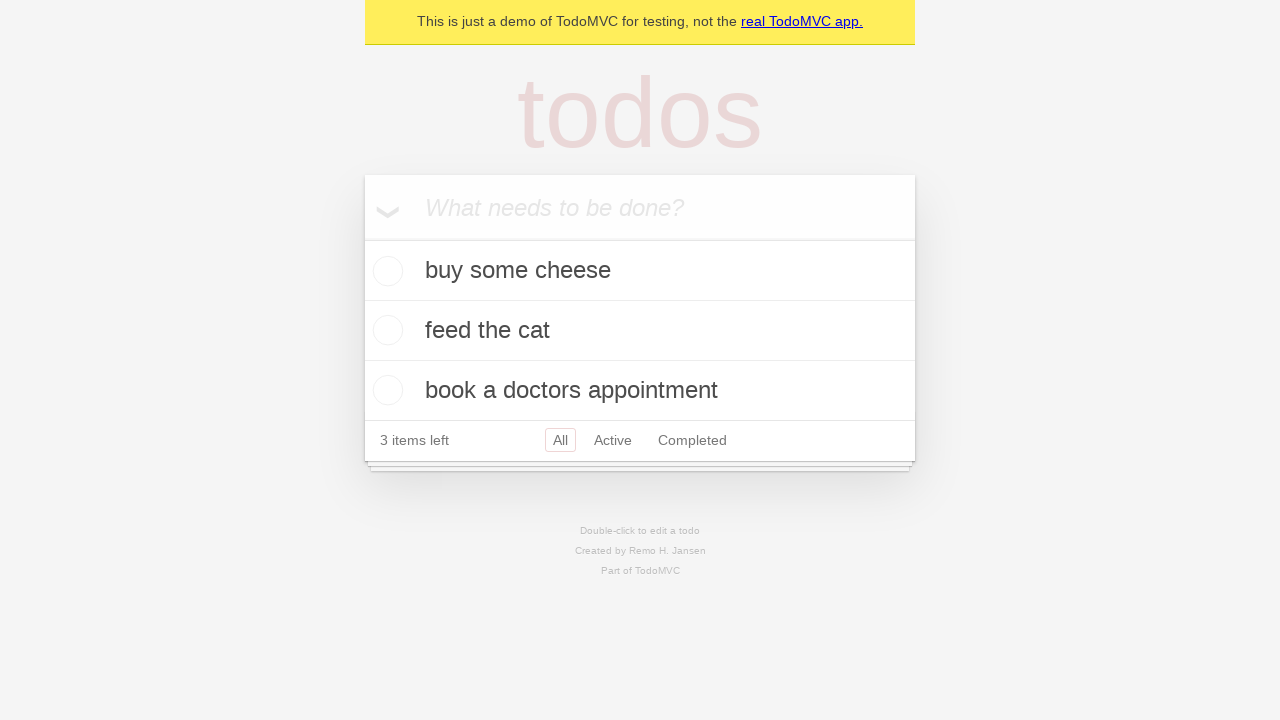

Double-clicked second todo item to enter edit mode at (640, 331) on internal:testid=[data-testid="todo-item"s] >> nth=1
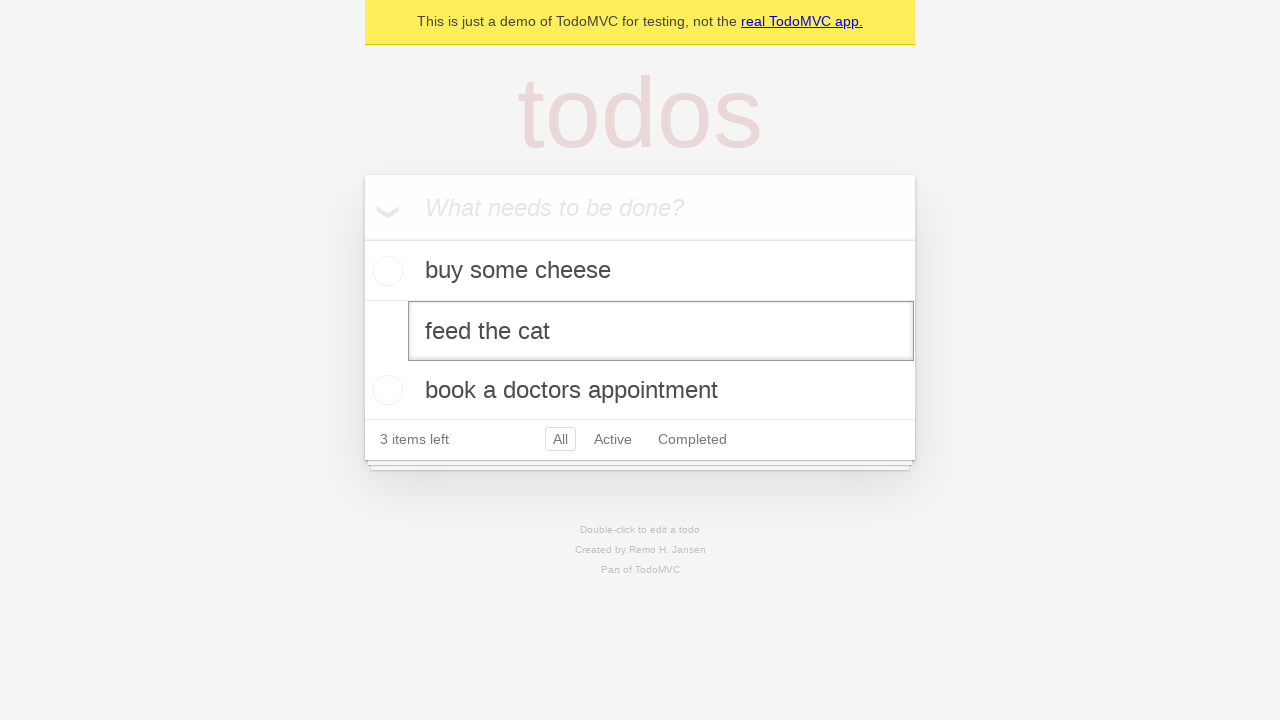

Cleared the text in the second todo item edit field on internal:testid=[data-testid="todo-item"s] >> nth=1 >> internal:role=textbox[nam
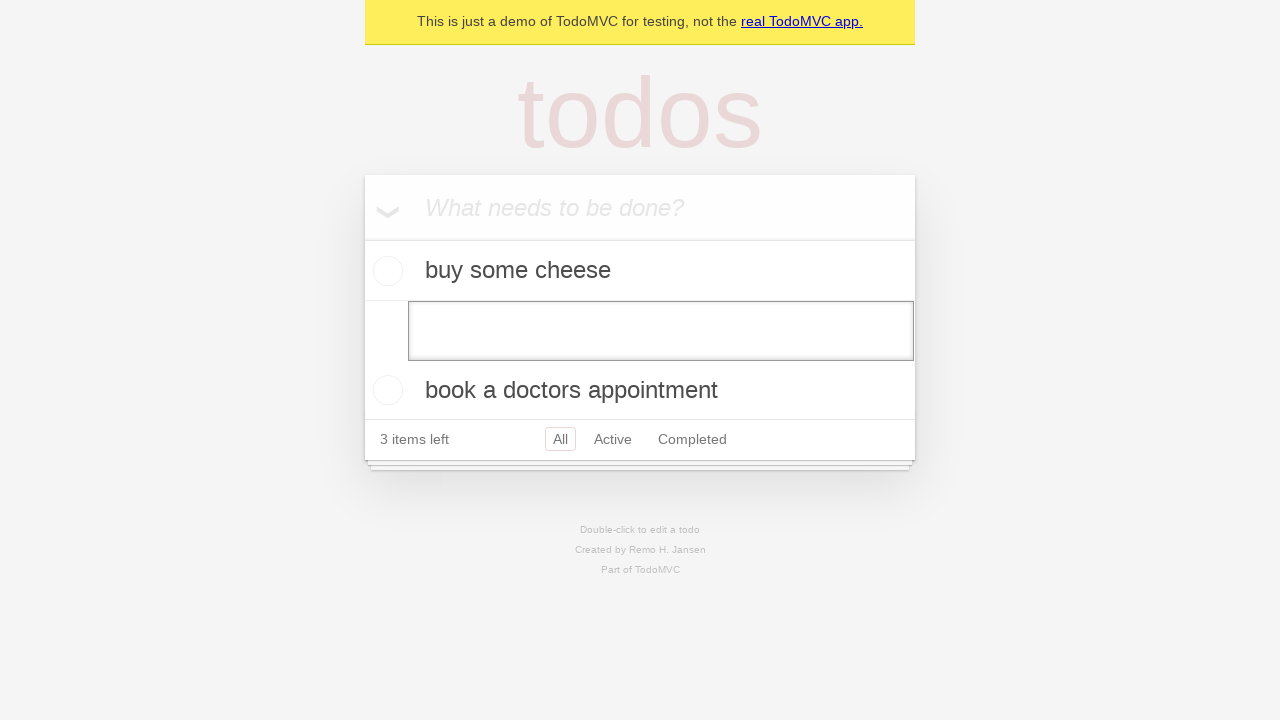

Pressed Enter to confirm removal of second todo item by empty string on internal:testid=[data-testid="todo-item"s] >> nth=1 >> internal:role=textbox[nam
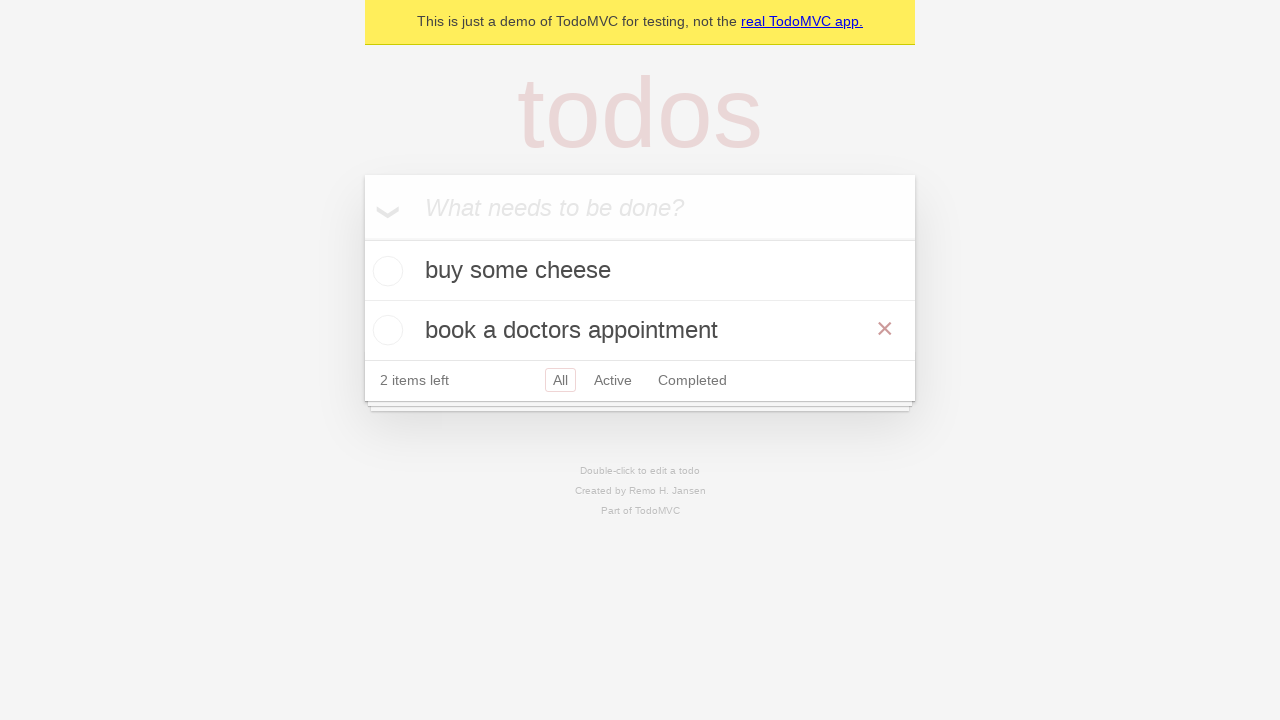

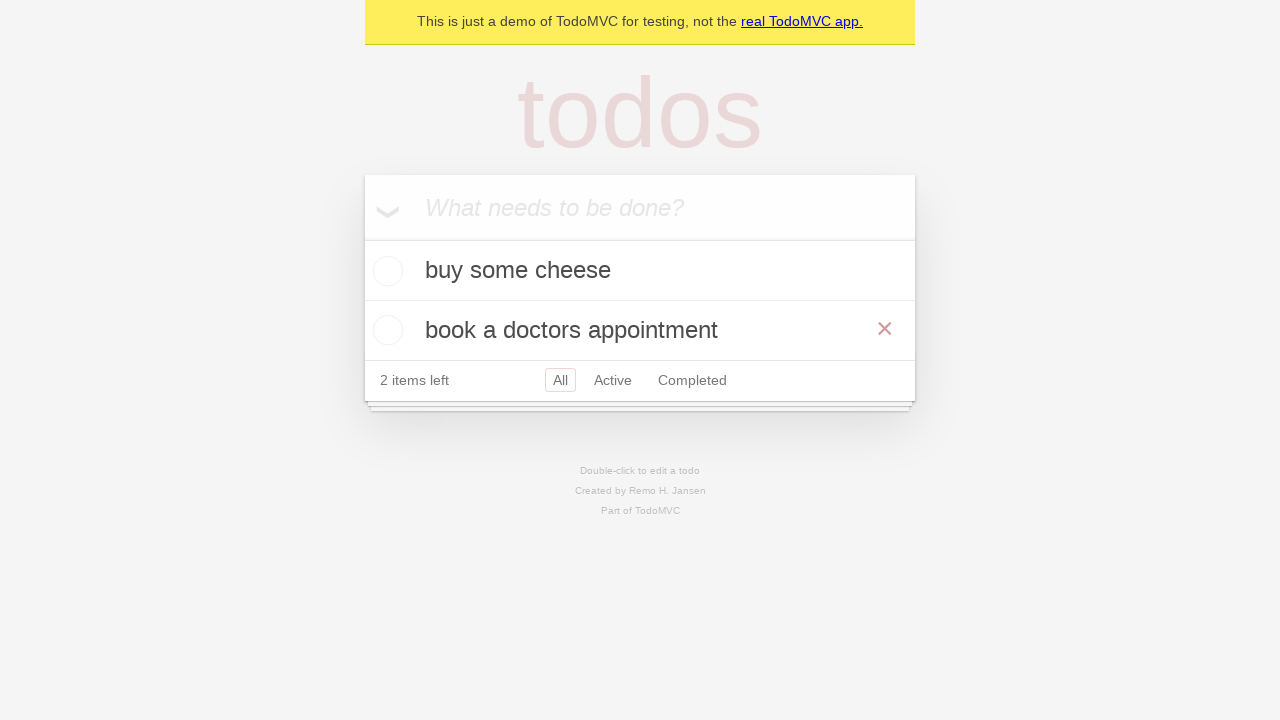